Navigates to a YouTube channel's videos page, scrolls down to load all video content using infinite scroll, and verifies that video elements are present on the page.

Starting URL: https://www.youtube.com/c/RadioAth%C3%A9na/videos

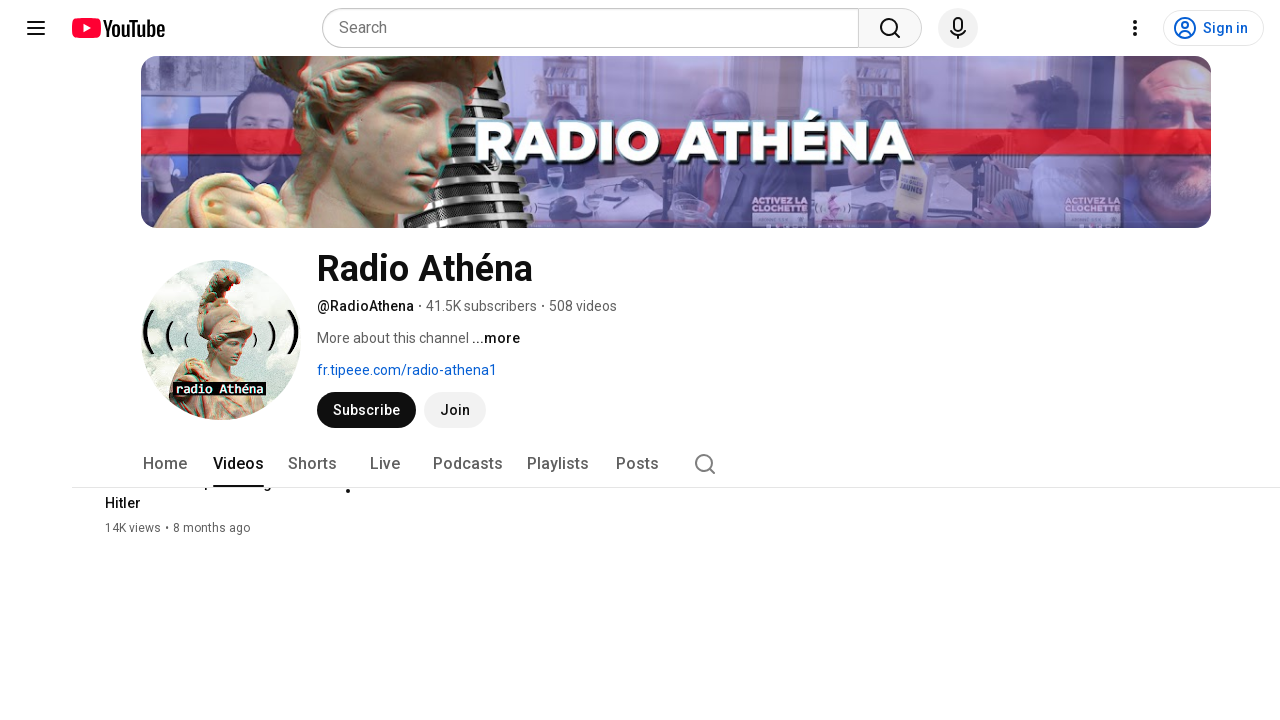

Retrieved current scroll height of document
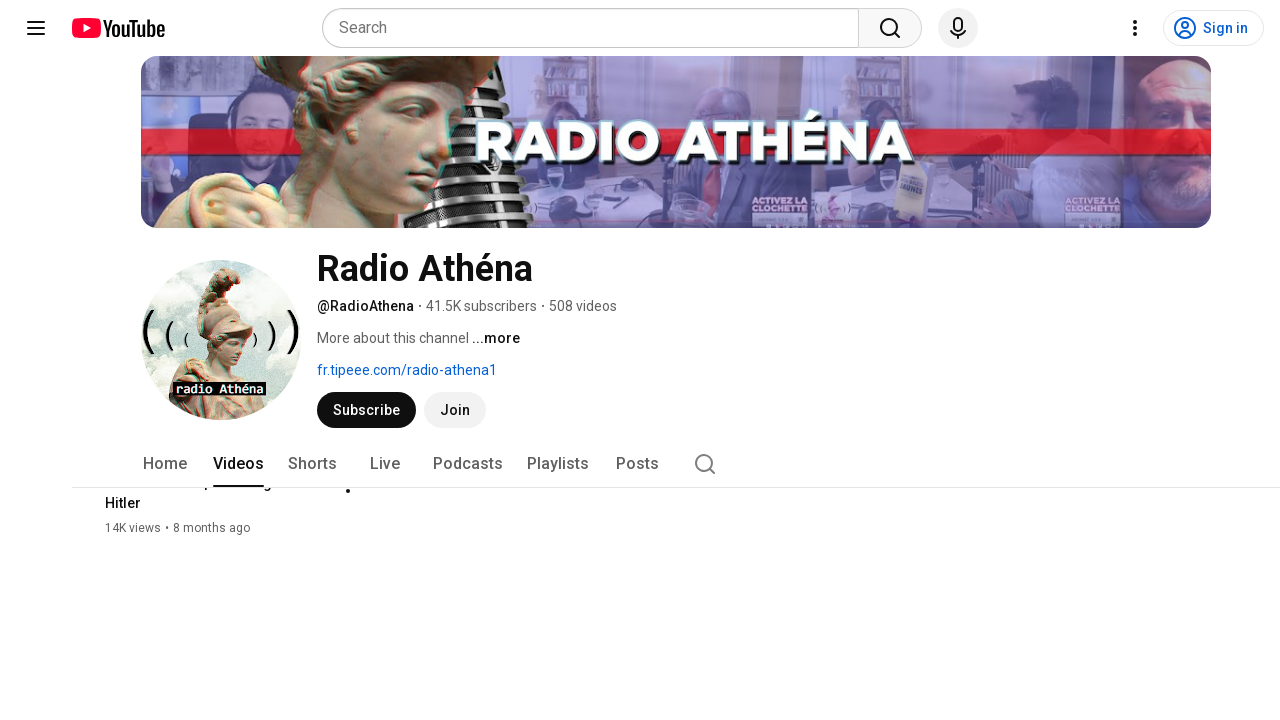

Scrolled to bottom of page (height: 912)
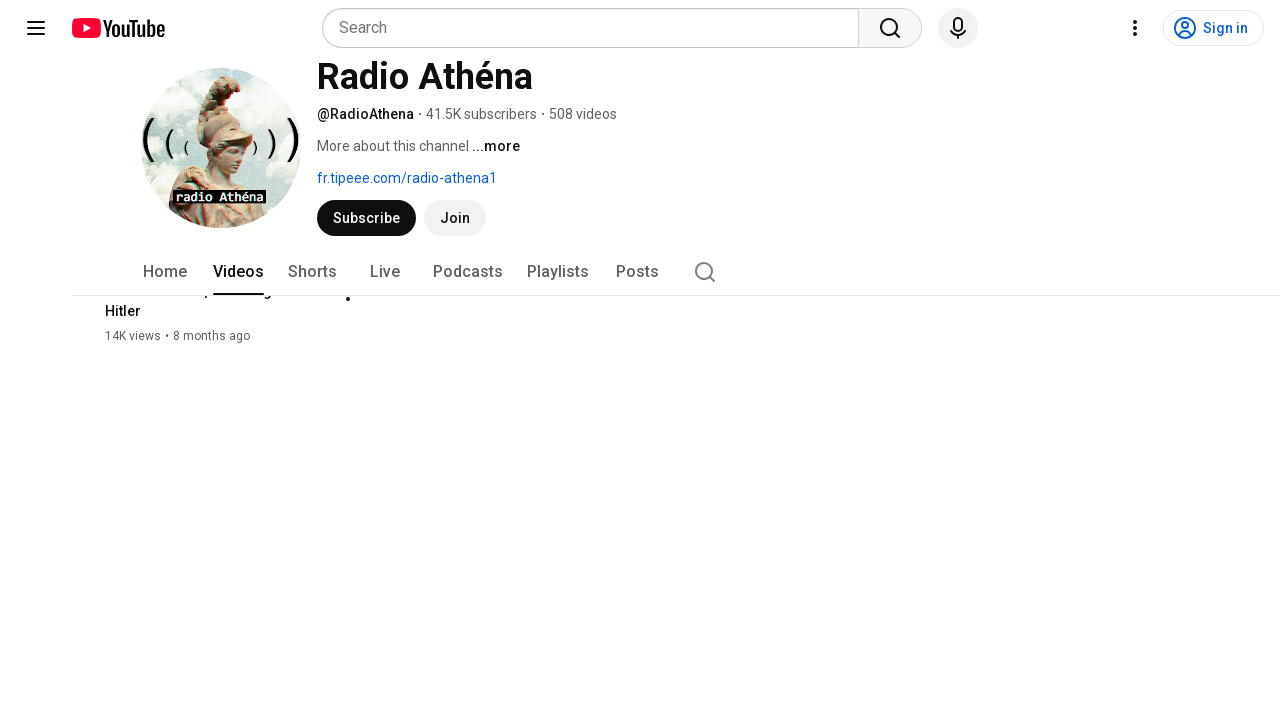

Waited 3 seconds for video content to load
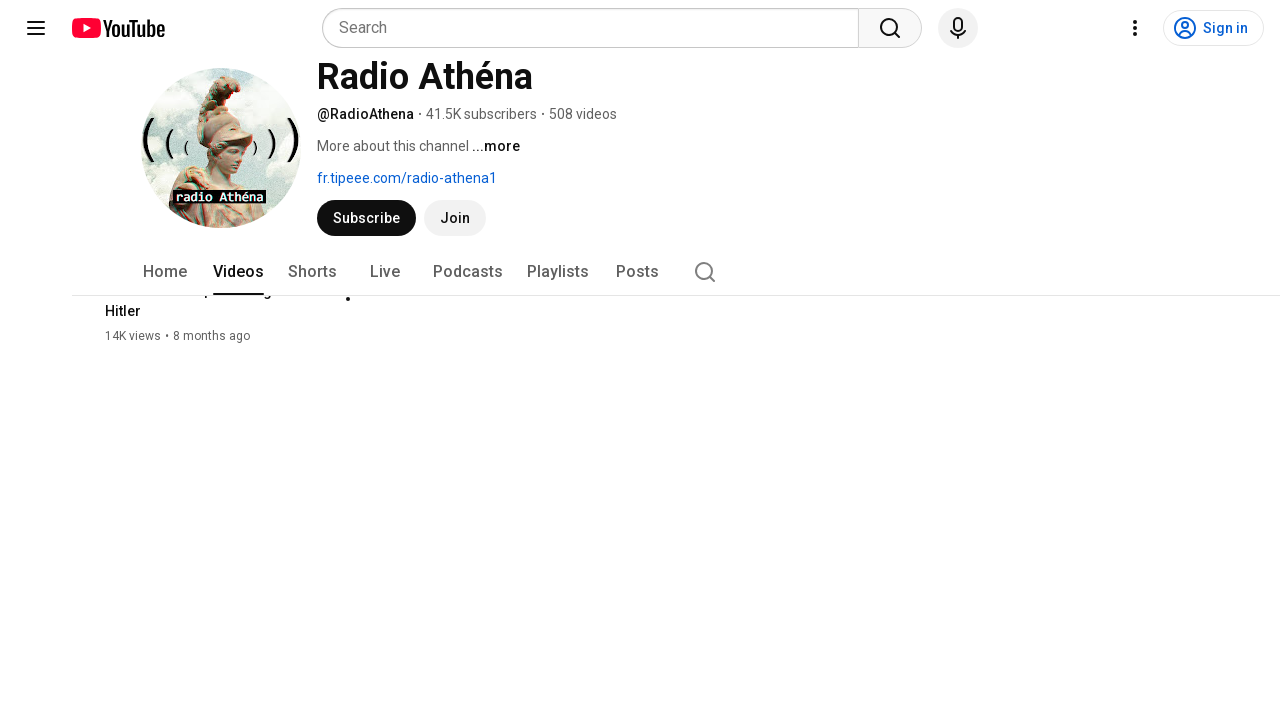

Retrieved current scroll height of document
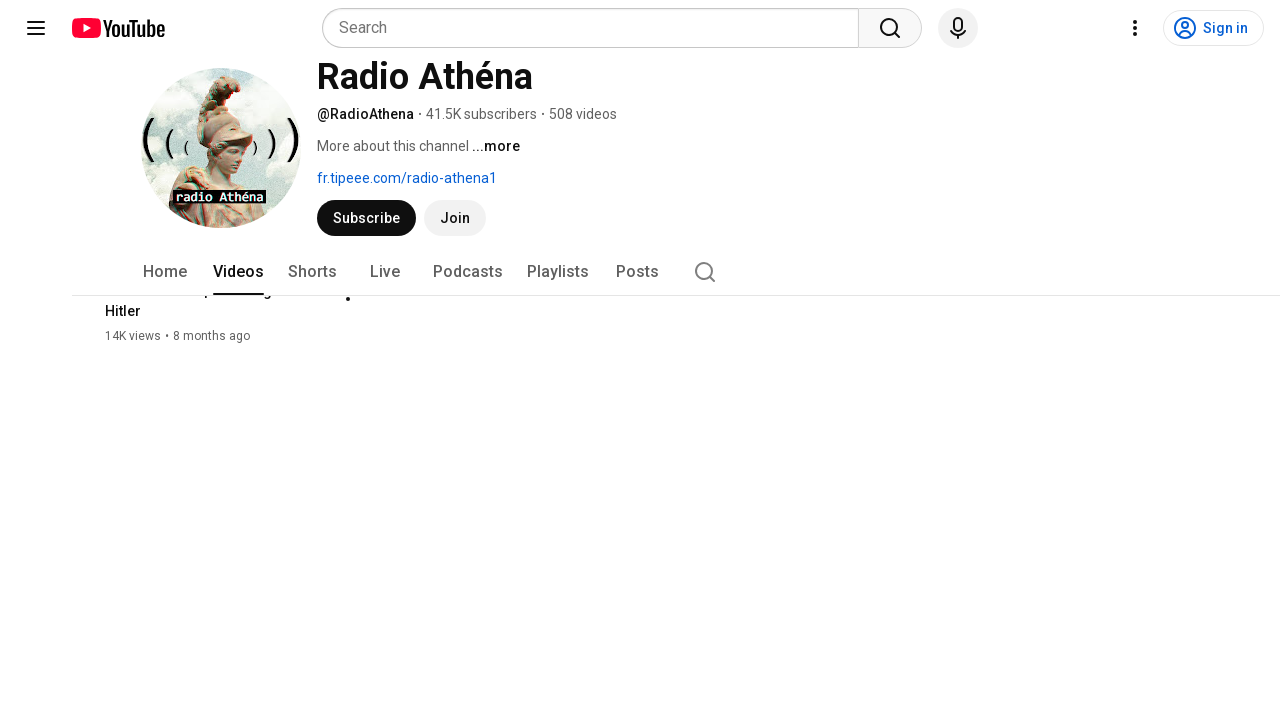

Waited 2 seconds for final content to stabilize
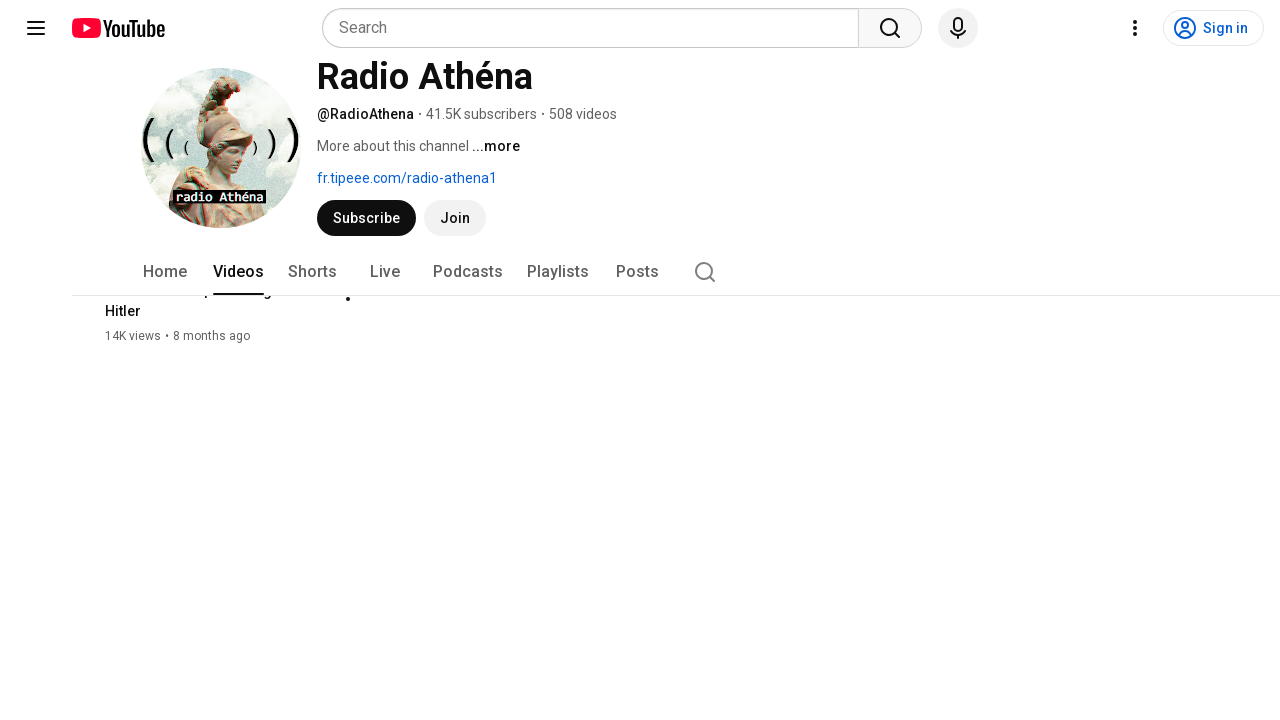

Verified that video title elements are present on the page
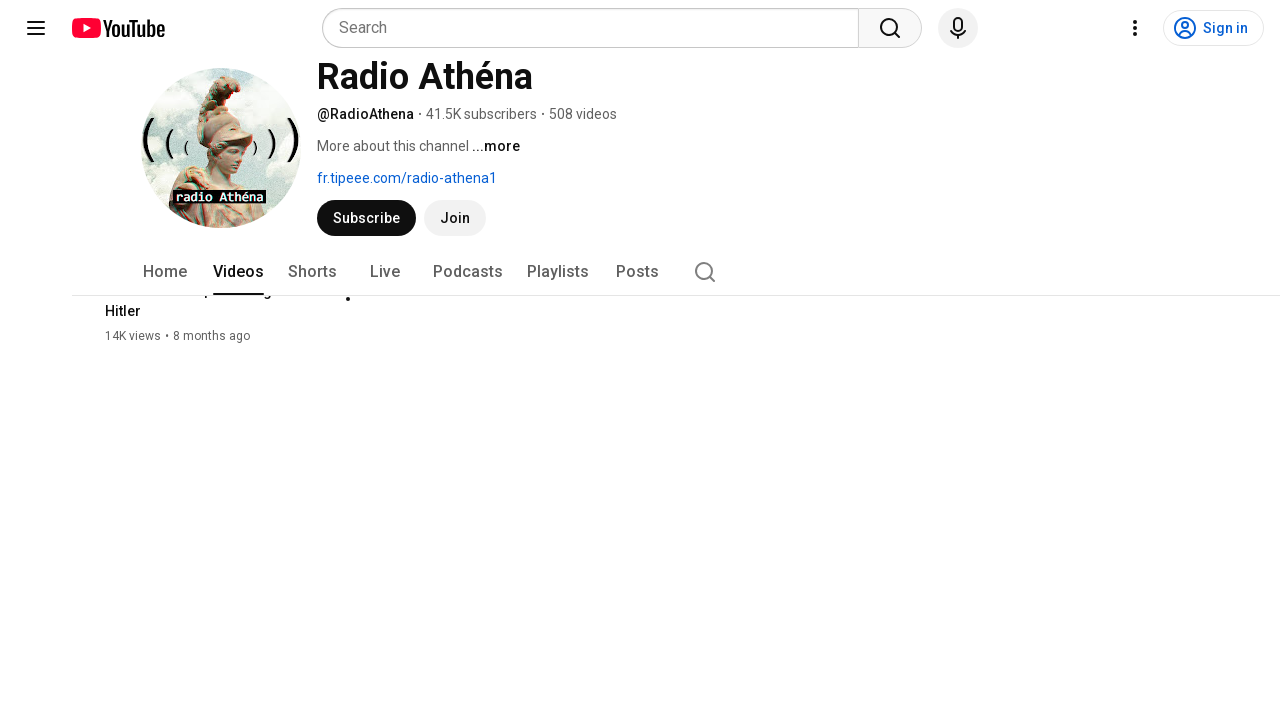

Located the first video title element
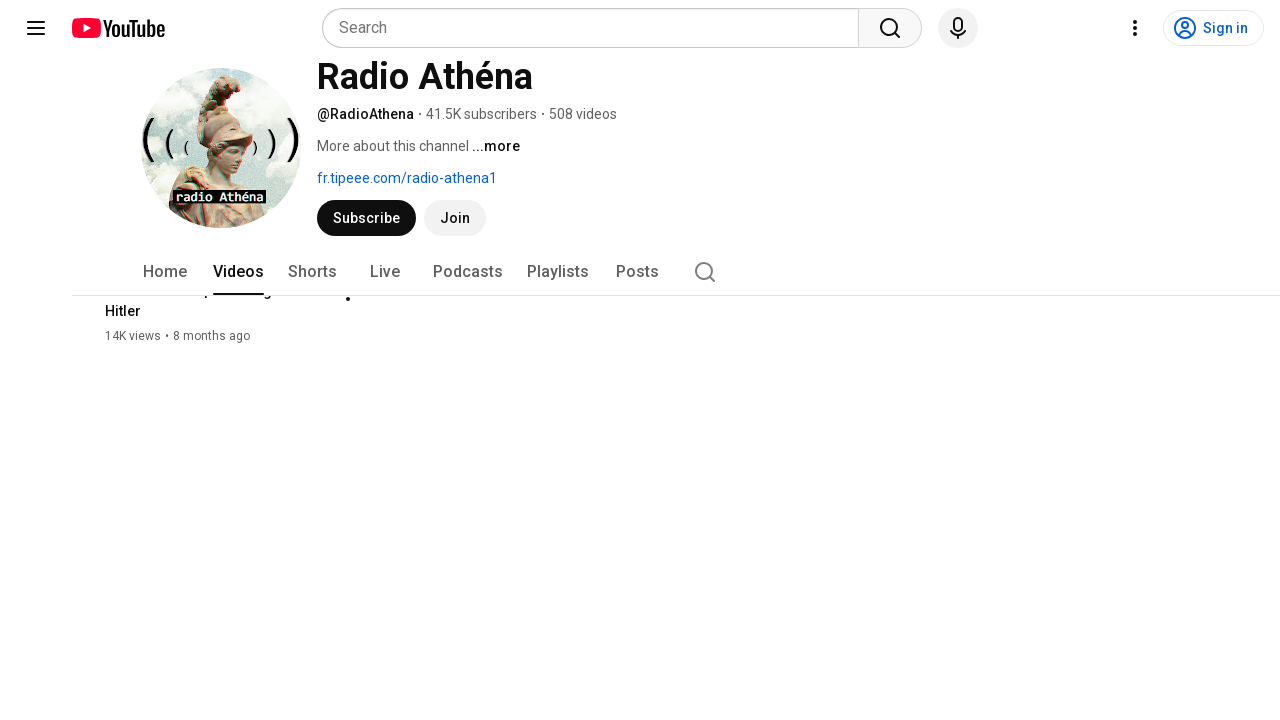

Verified that the first video title is visible
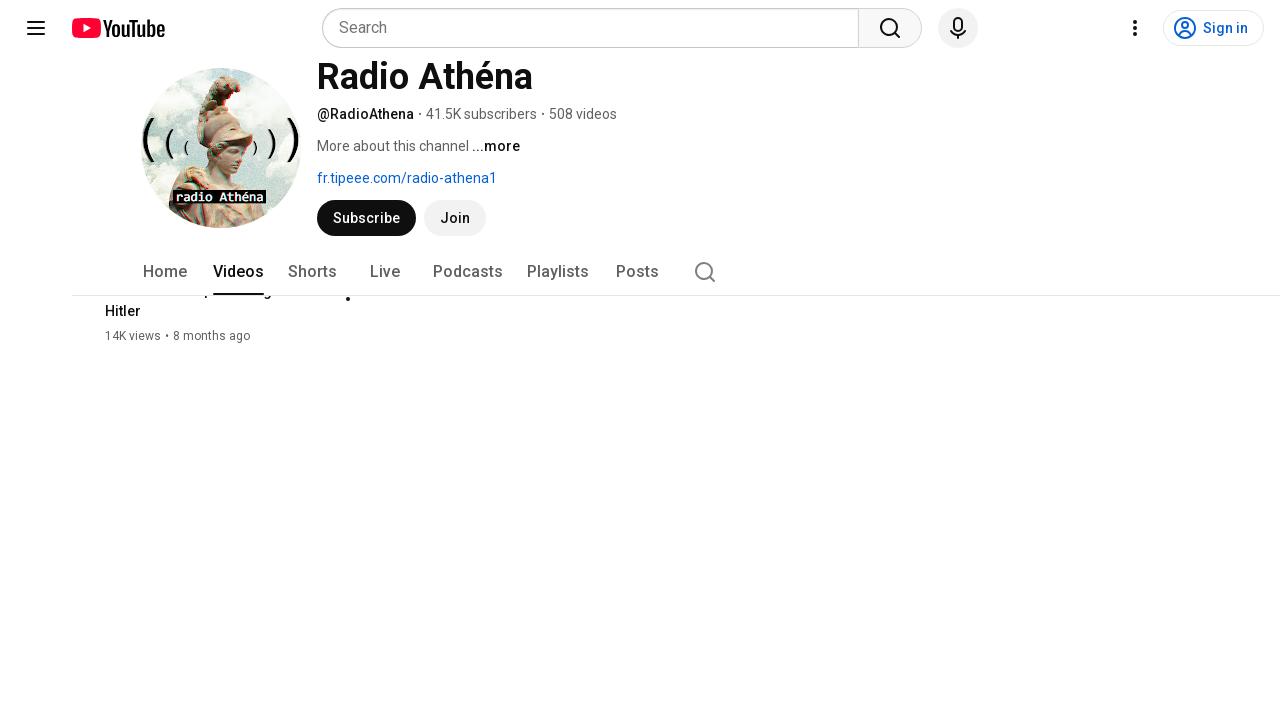

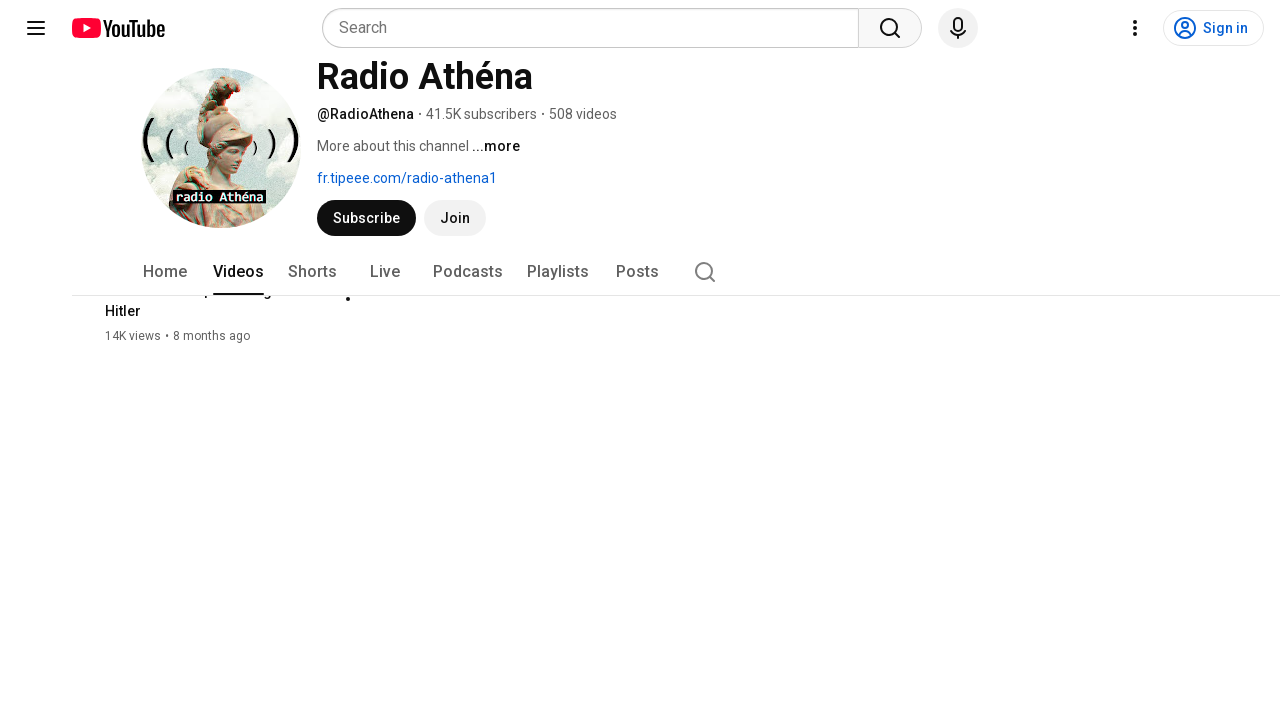